Tests navigation within a Storybook UI by clicking on various story options and tabs including Small, CodeSnippets, Multiple, Actions, and Story tabs

Starting URL: https://5ccbc373887ca40020446347-qbeeoghter.chromatic.com/?path=/story/avatar--large

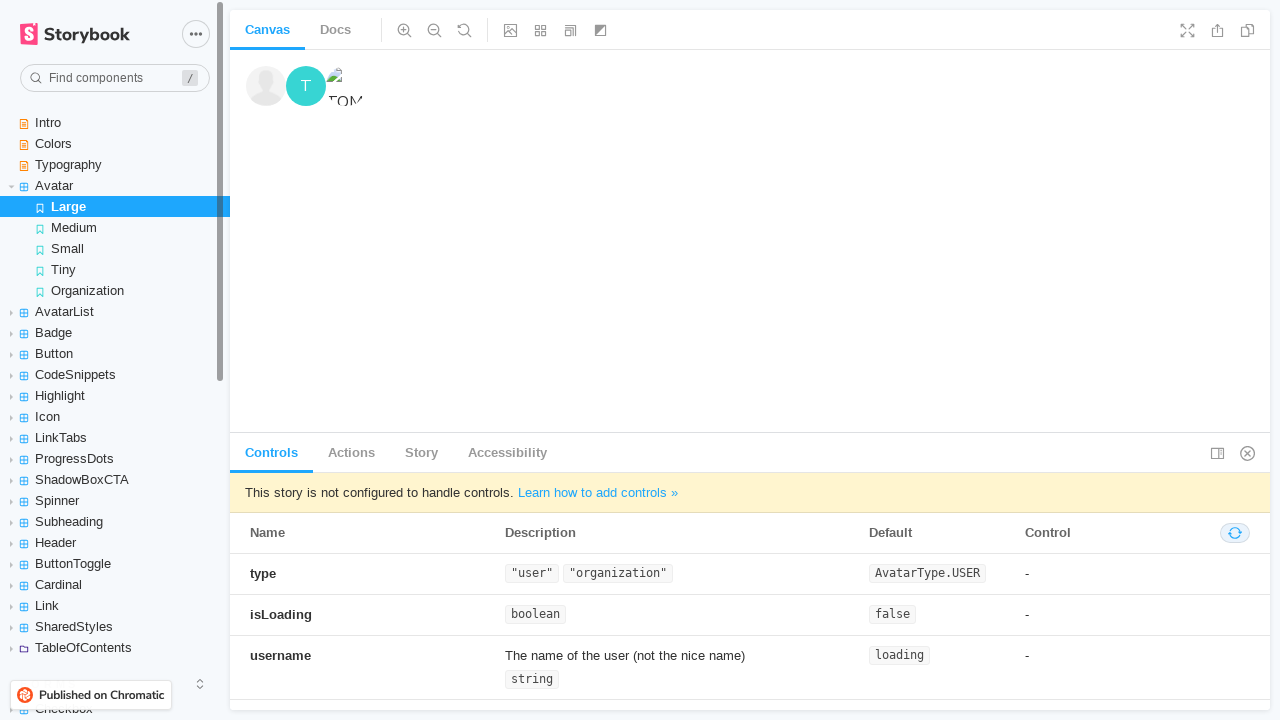

Clicked on 'Small' story option at (115, 248) on text="Small"
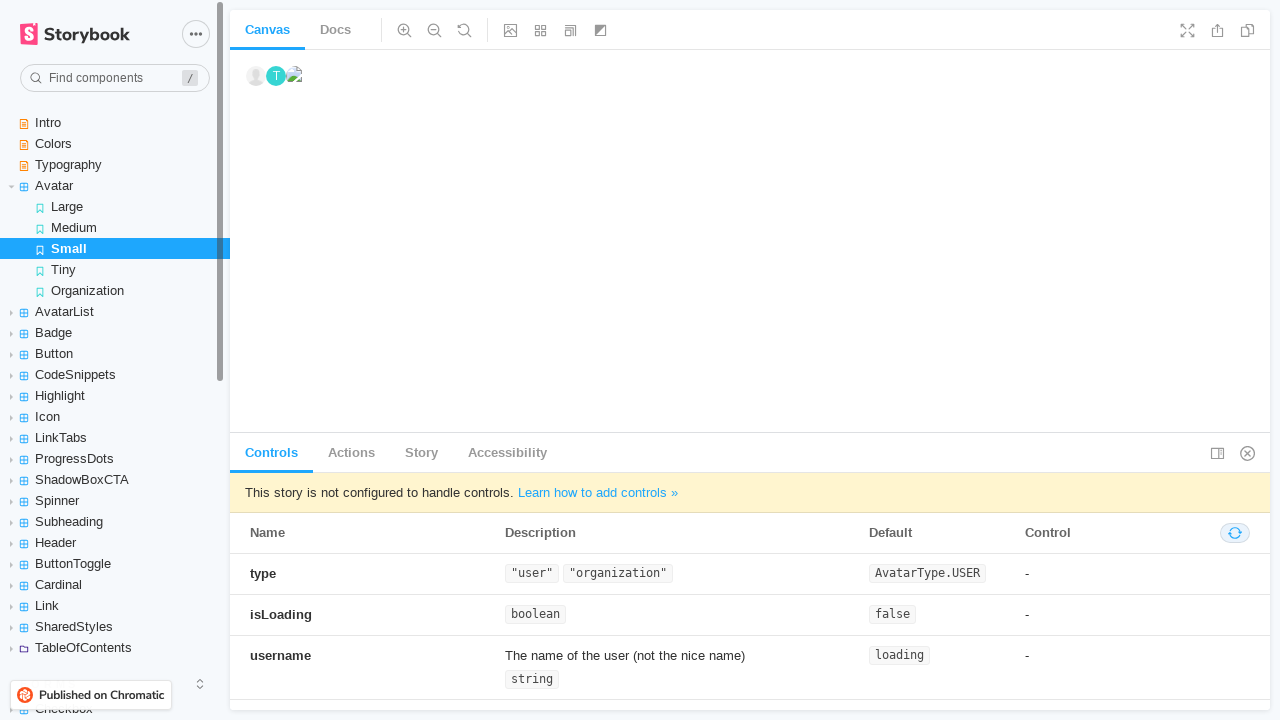

Clicked on 'CodeSnippets' option at (115, 374) on text="CodeSnippets"
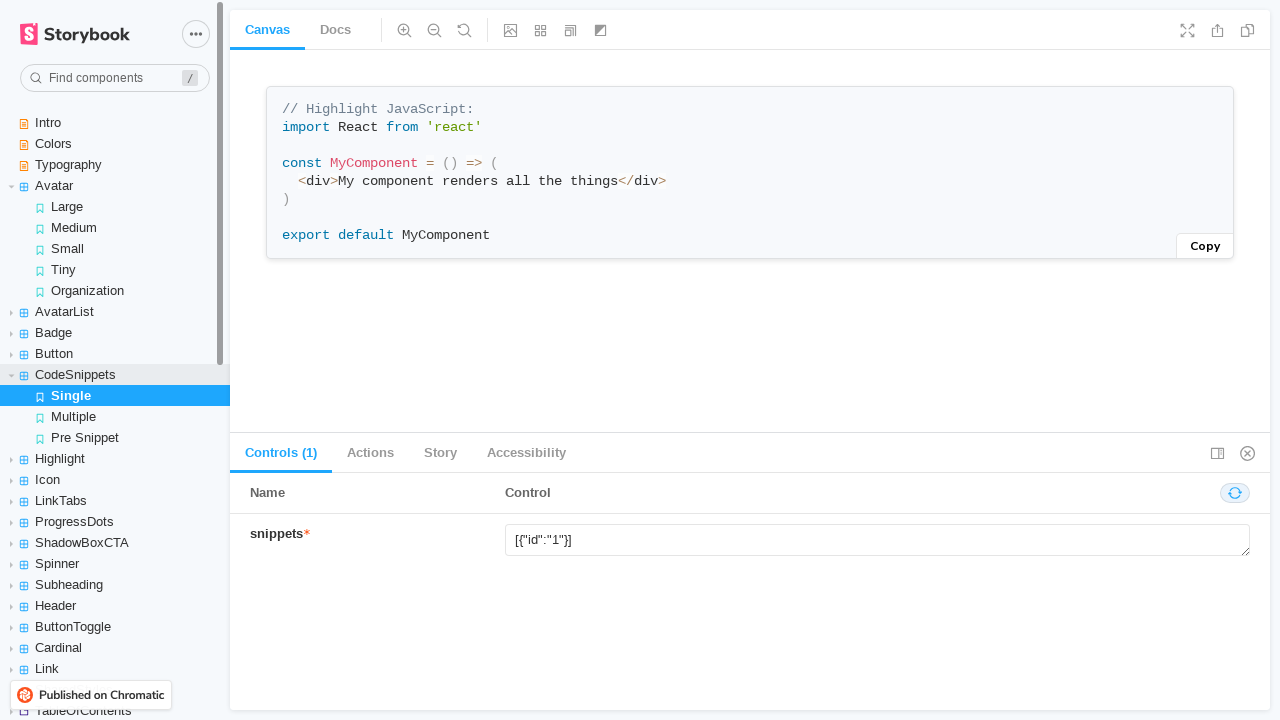

Clicked on 'Multiple' option at (115, 416) on text="Multiple"
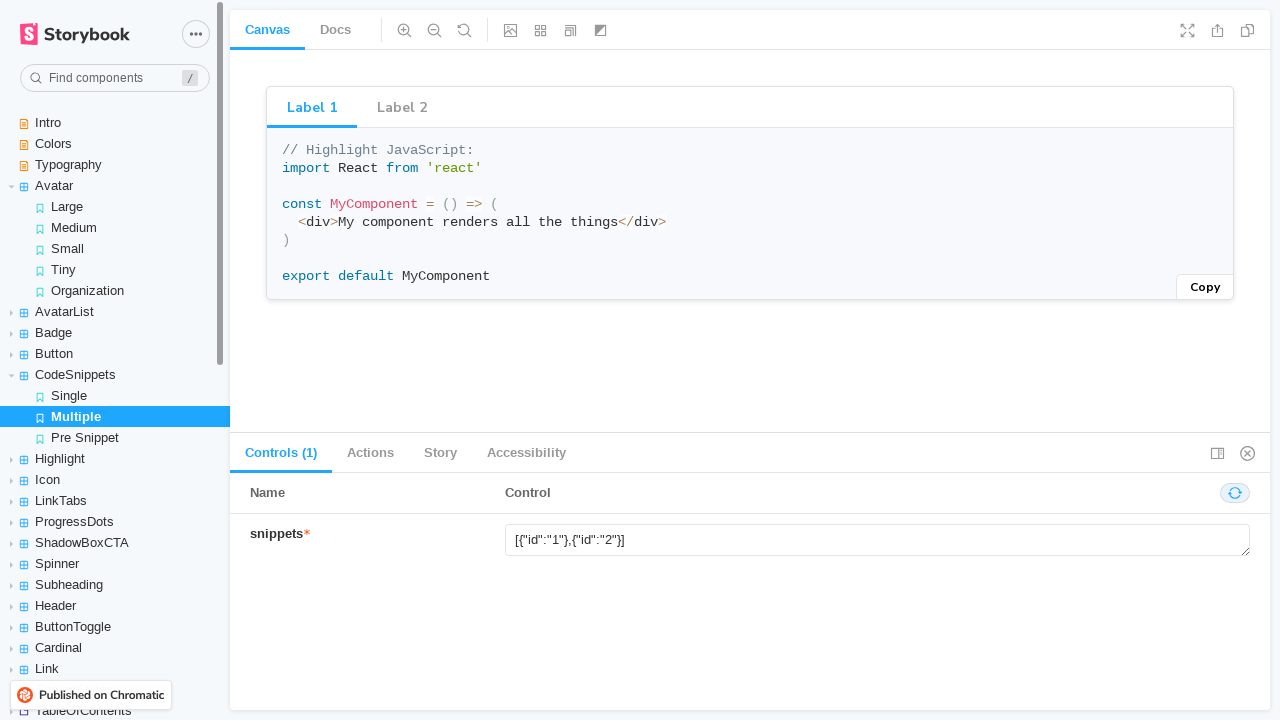

Clicked on 'Actions' tab at (370, 453) on xpath=//button[normalize-space(.)='Actions' and normalize-space(@role)='tab']
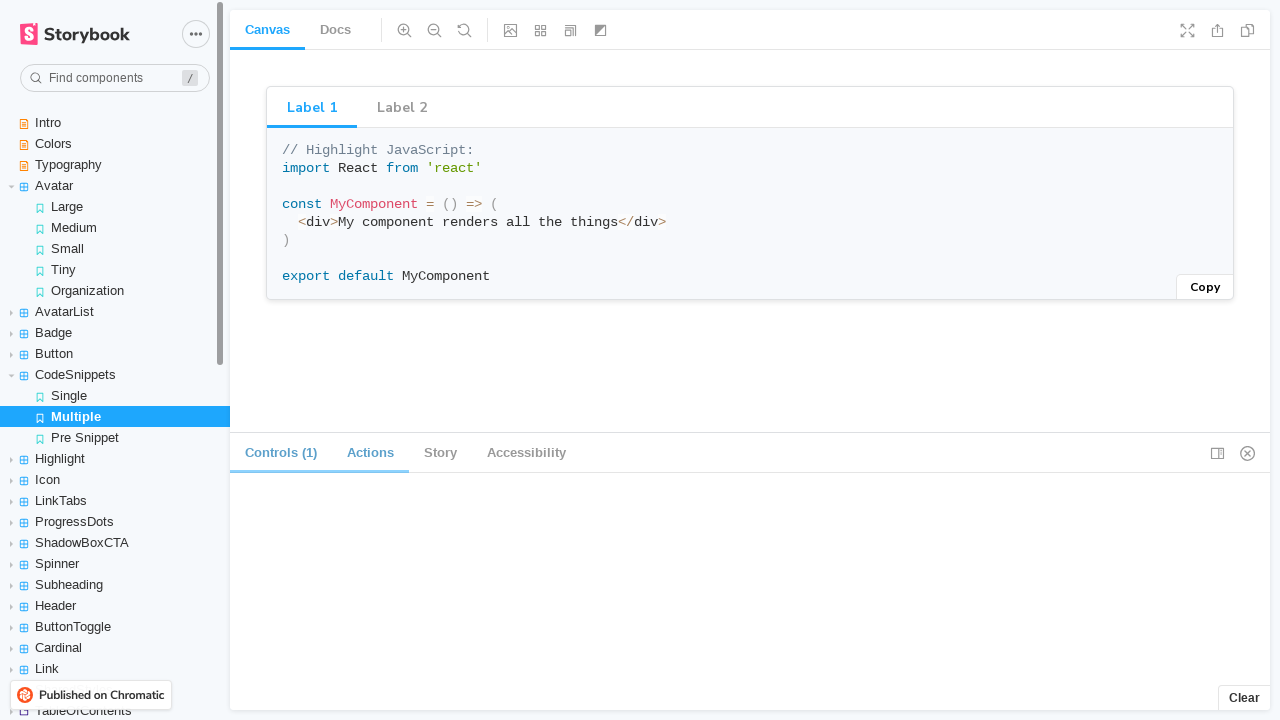

Clicked on 'Story' tab at (440, 453) on xpath=//button[normalize-space(.)='Story' and normalize-space(@role)='tab']
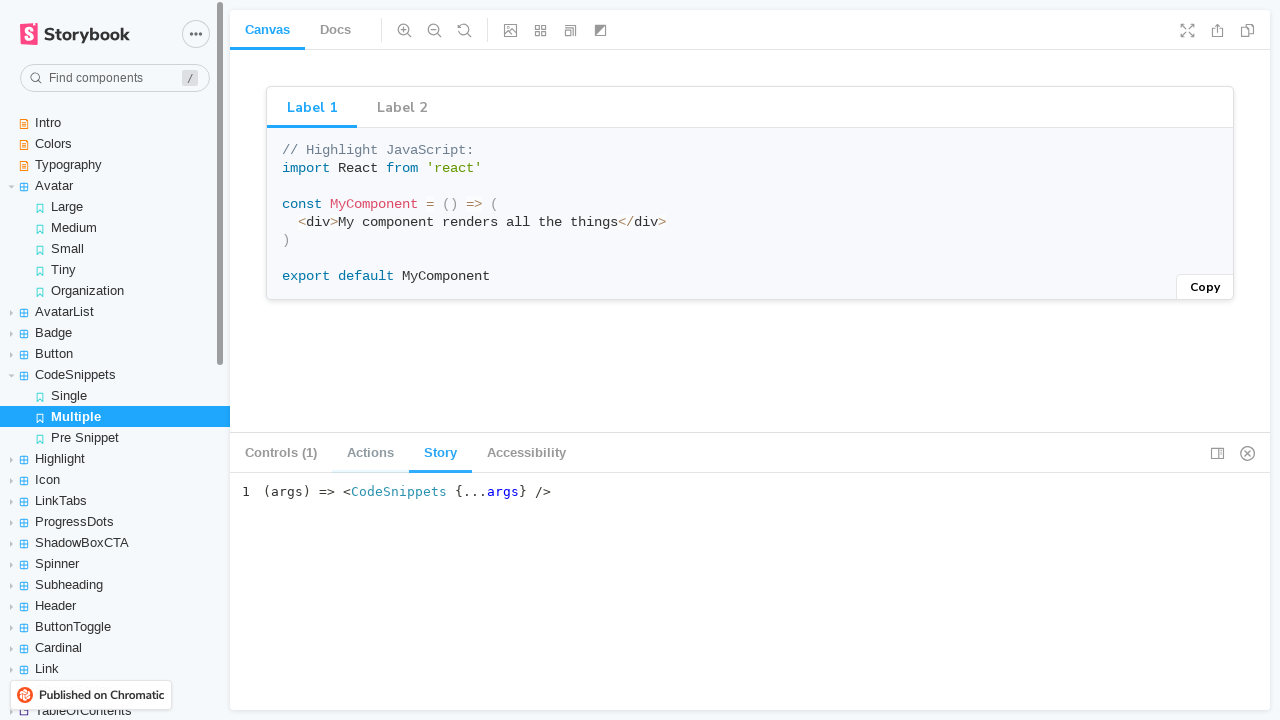

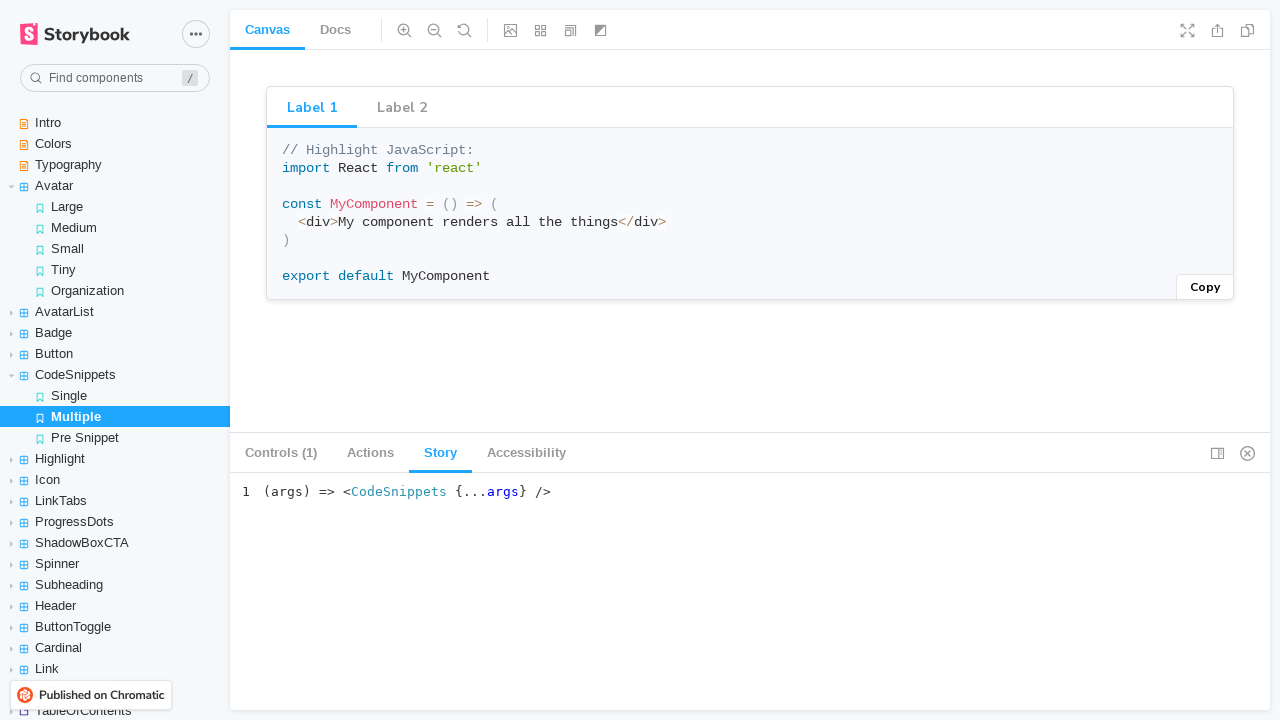